Tests the search/filter functionality on a vegetable offers page by entering "Rice" in the search field and verifying that the displayed results contain the search term.

Starting URL: https://rahulshettyacademy.com/greenkart/#/offers

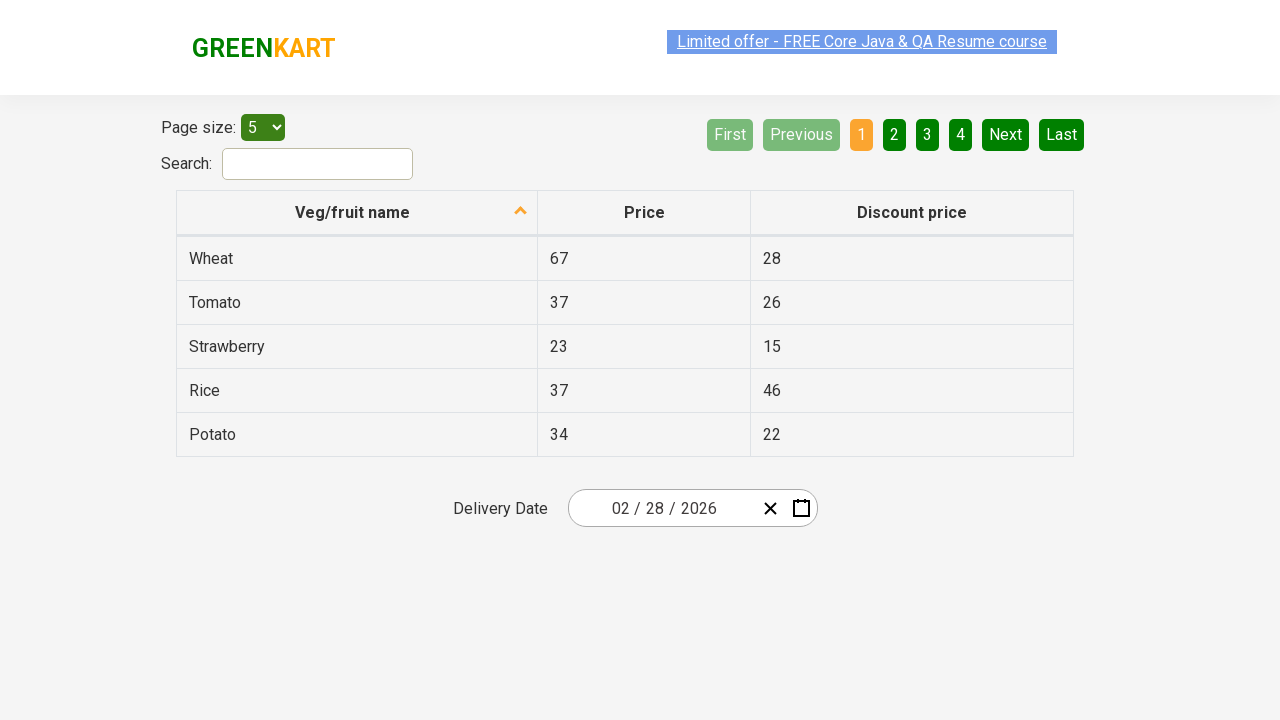

Filled search field with 'Rice' on #search-field
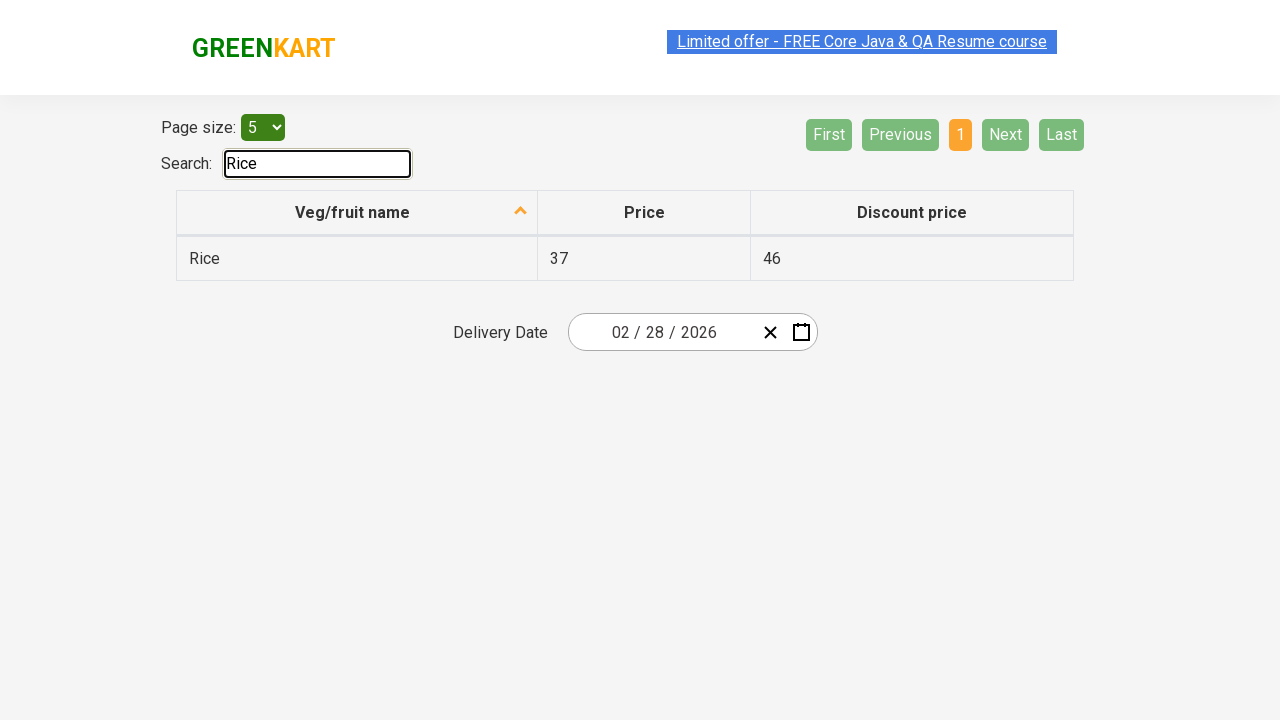

Waited 500ms for filter to apply
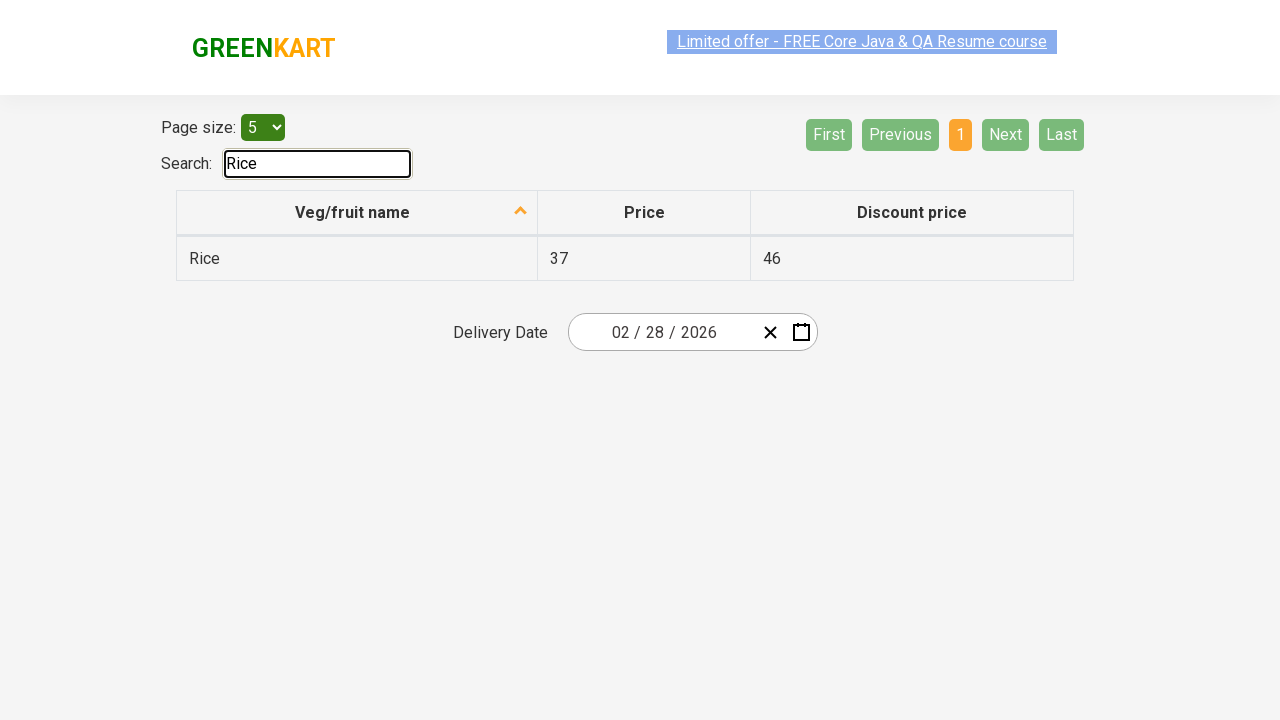

Verified filtered results table is displayed
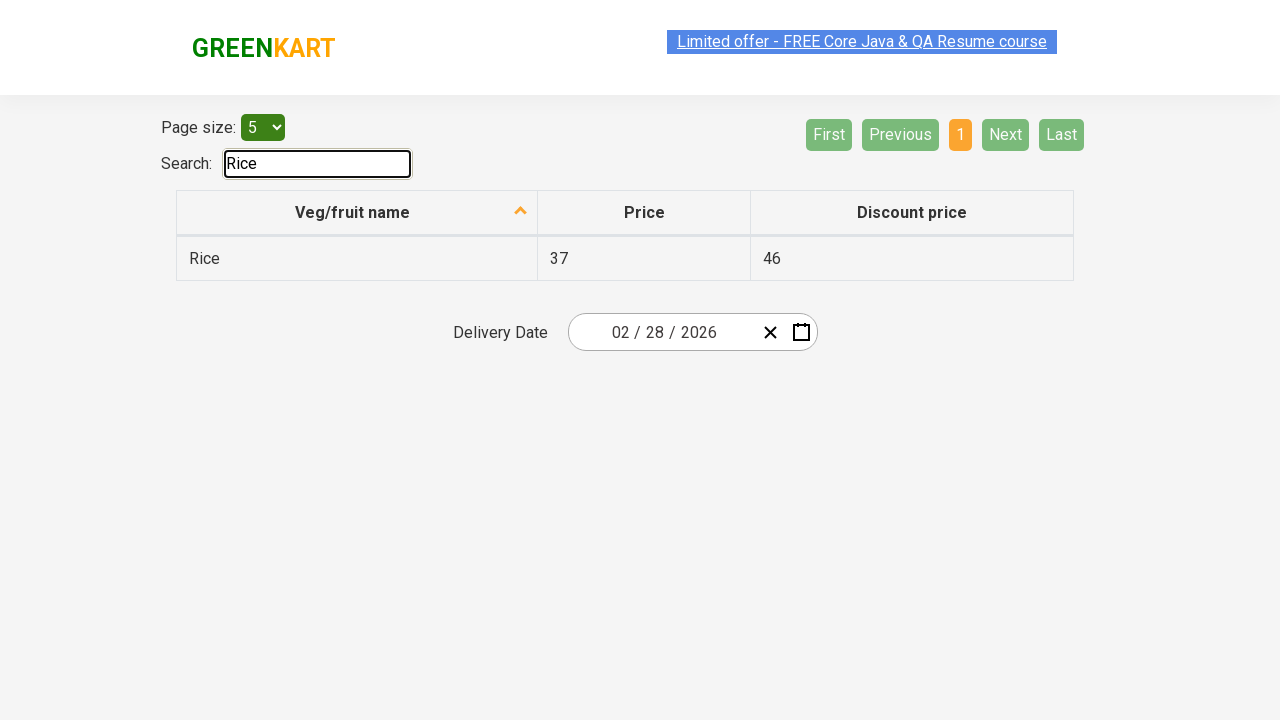

Retrieved 1 vegetable result rows
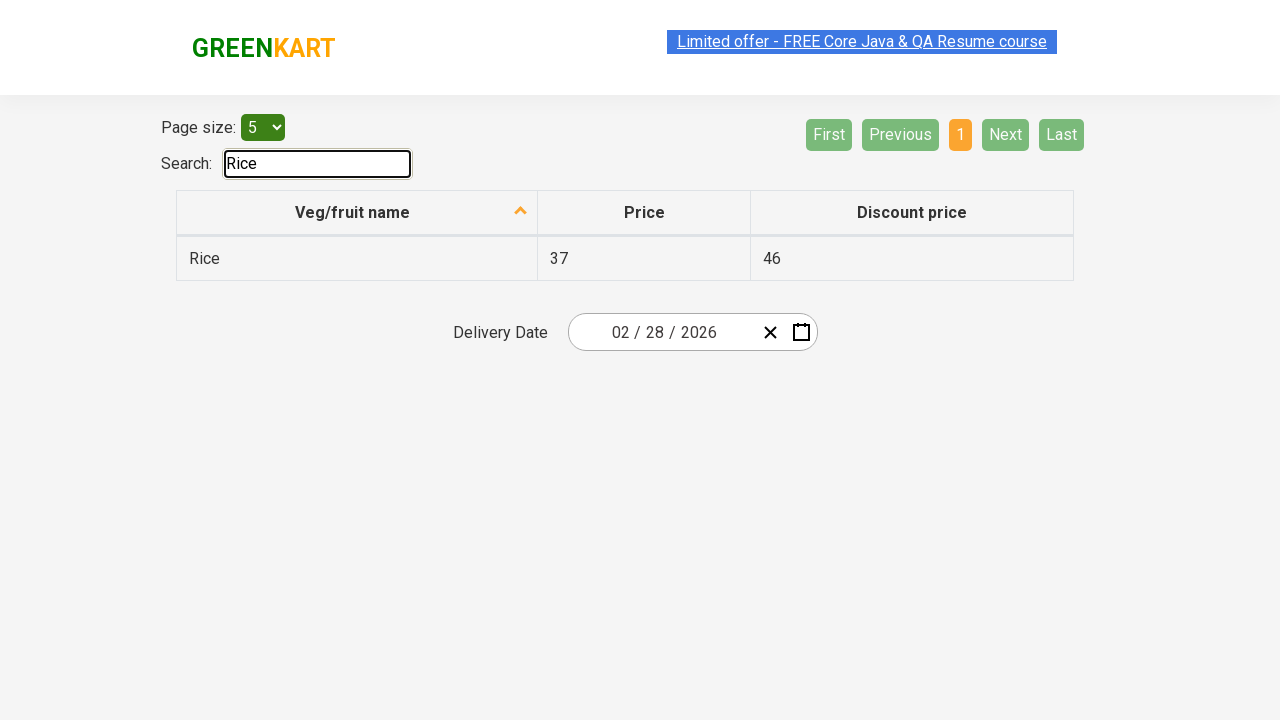

Verified filtered result 'Rice' contains 'Rice'
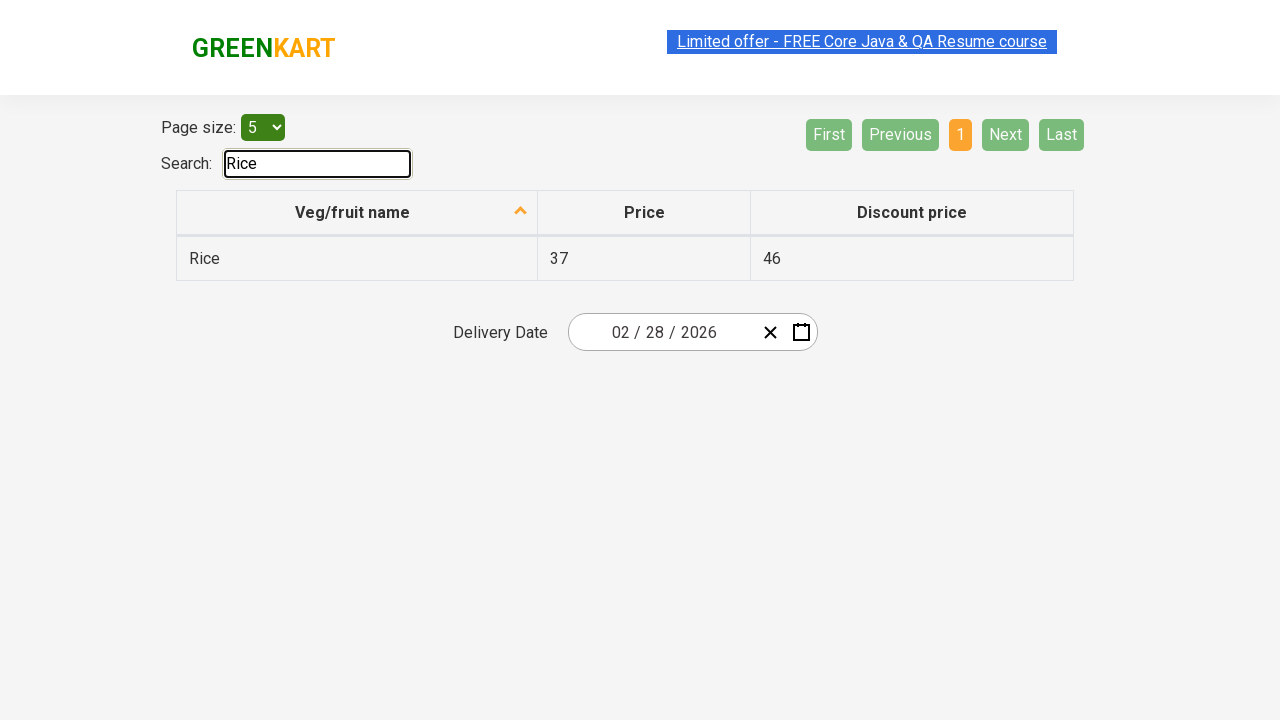

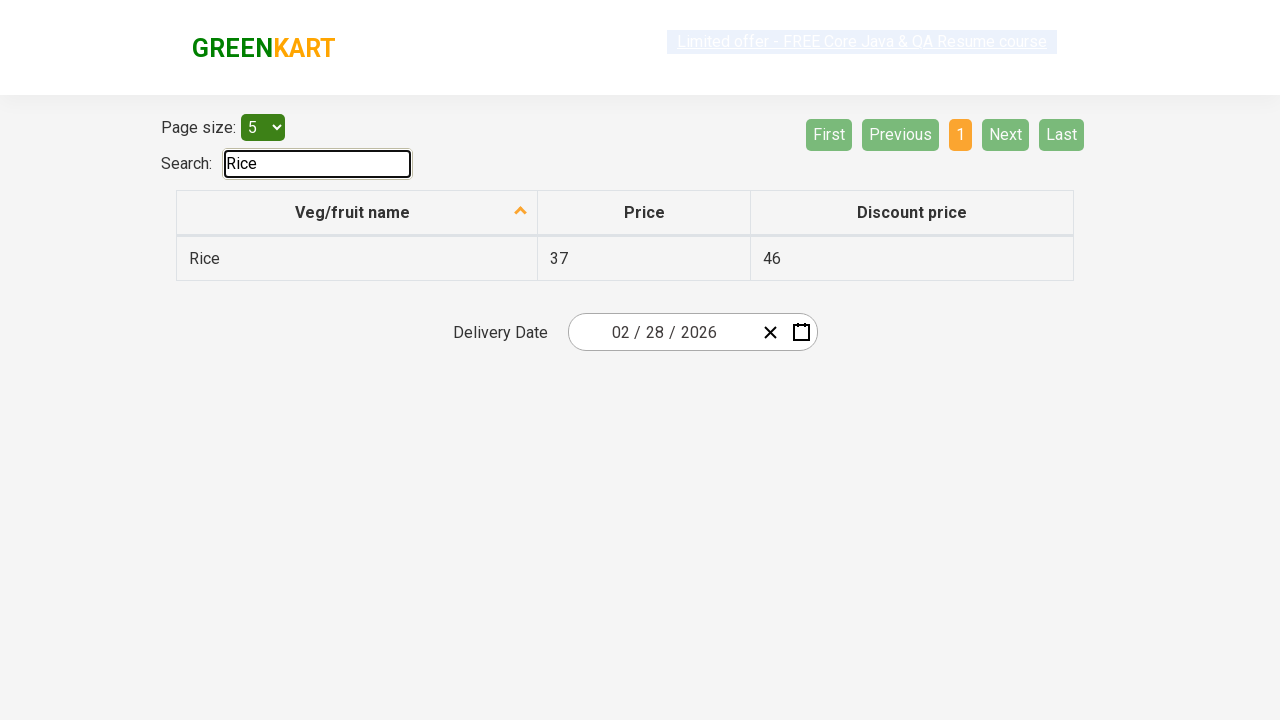